Navigates to an automation practice page and interacts with a web table to verify its structure by checking row and column counts, and reading cell data from a specific row.

Starting URL: https://rahulshettyacademy.com/AutomationPractice/#

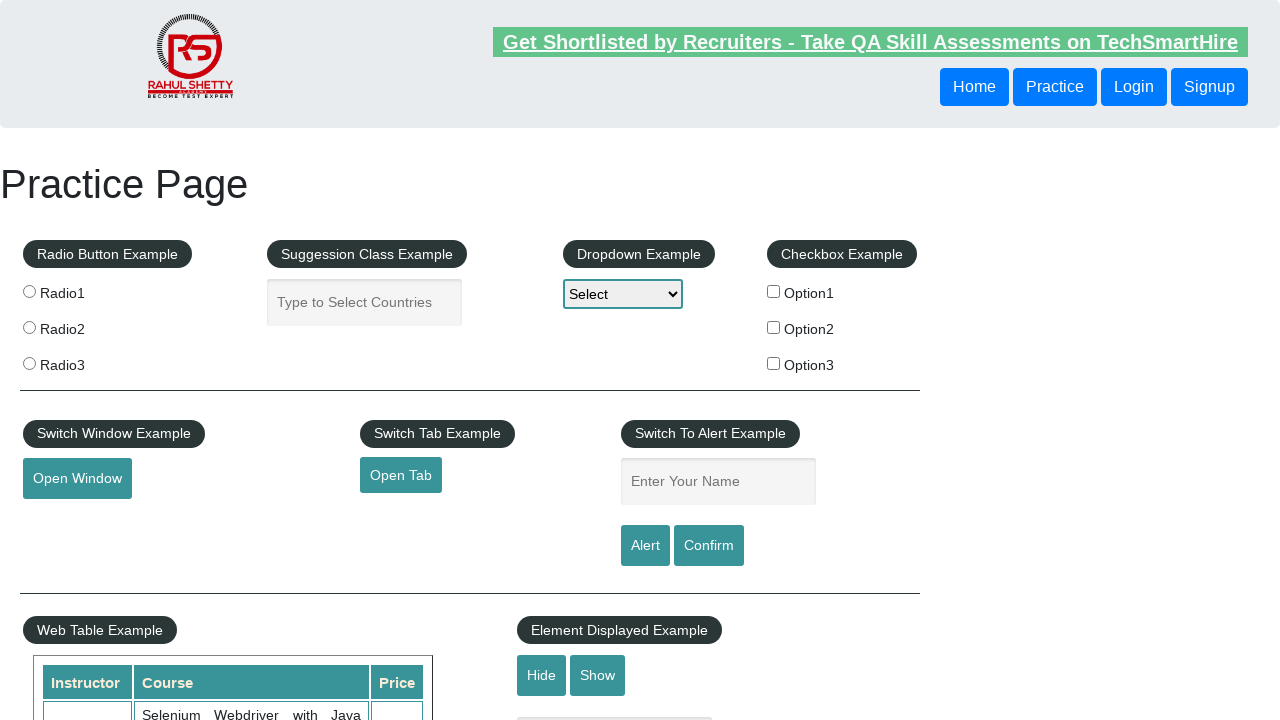

Waited for product table to load
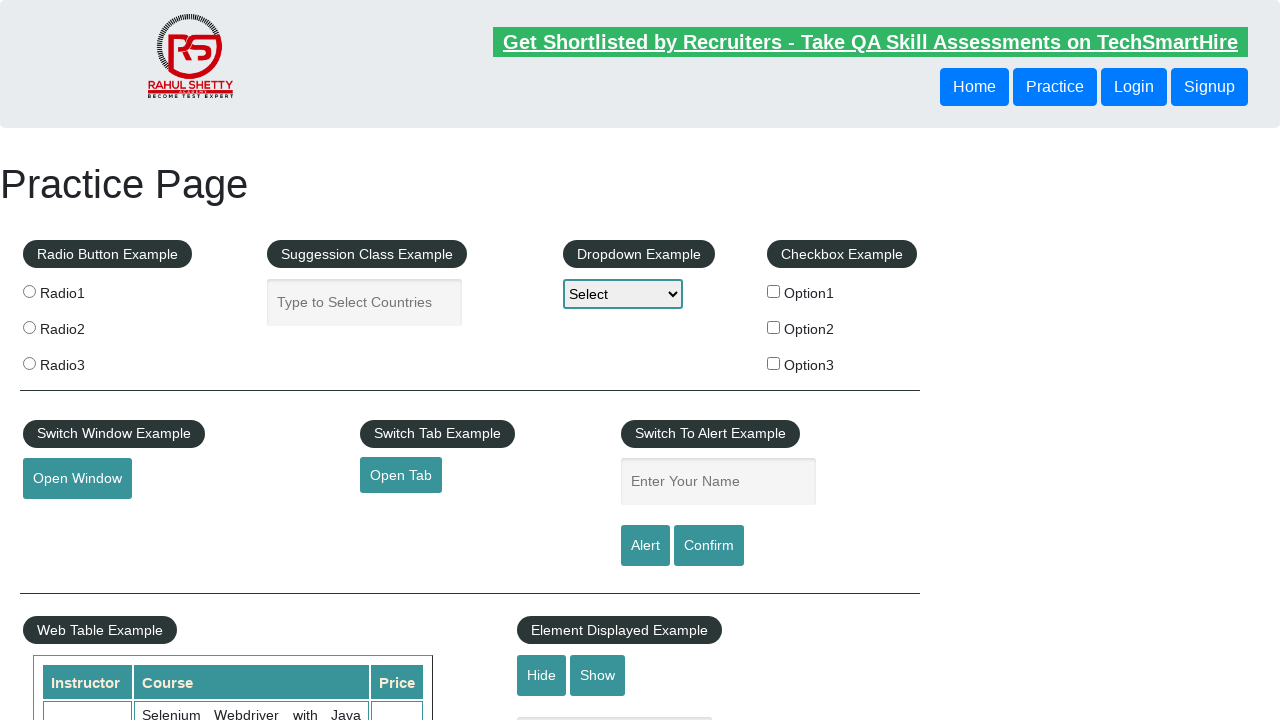

Located product table element
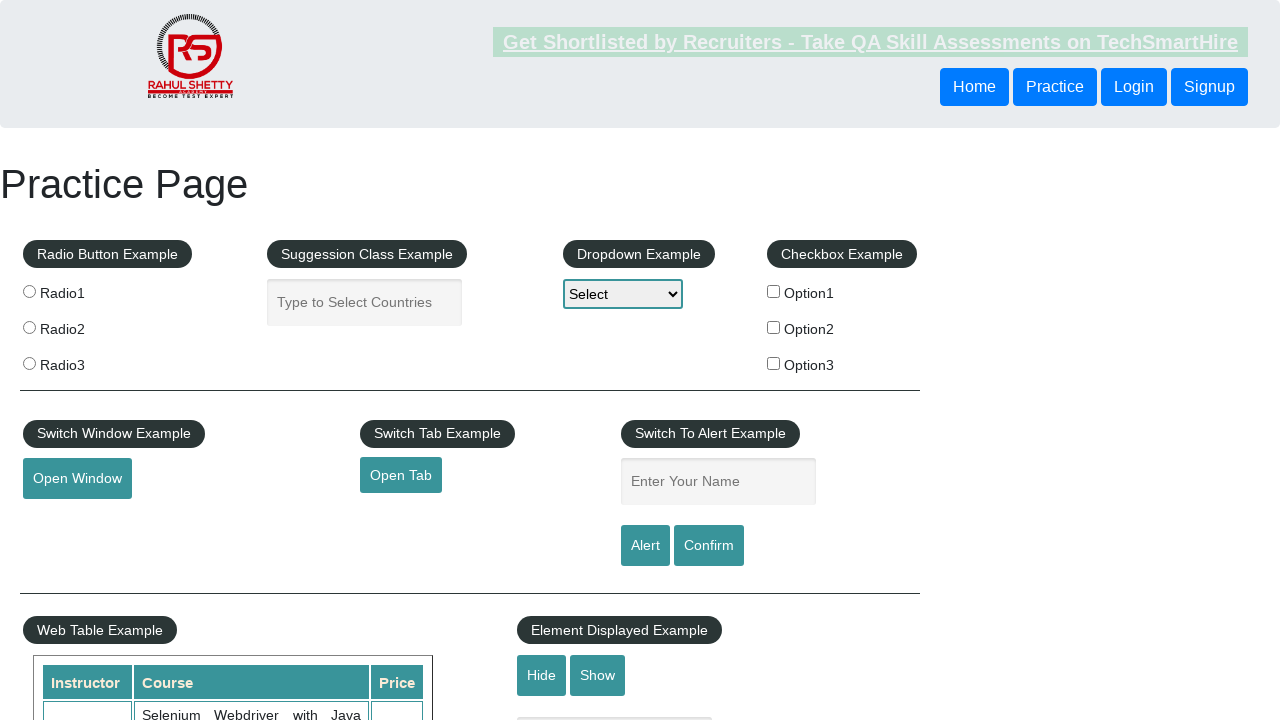

Located all table rows
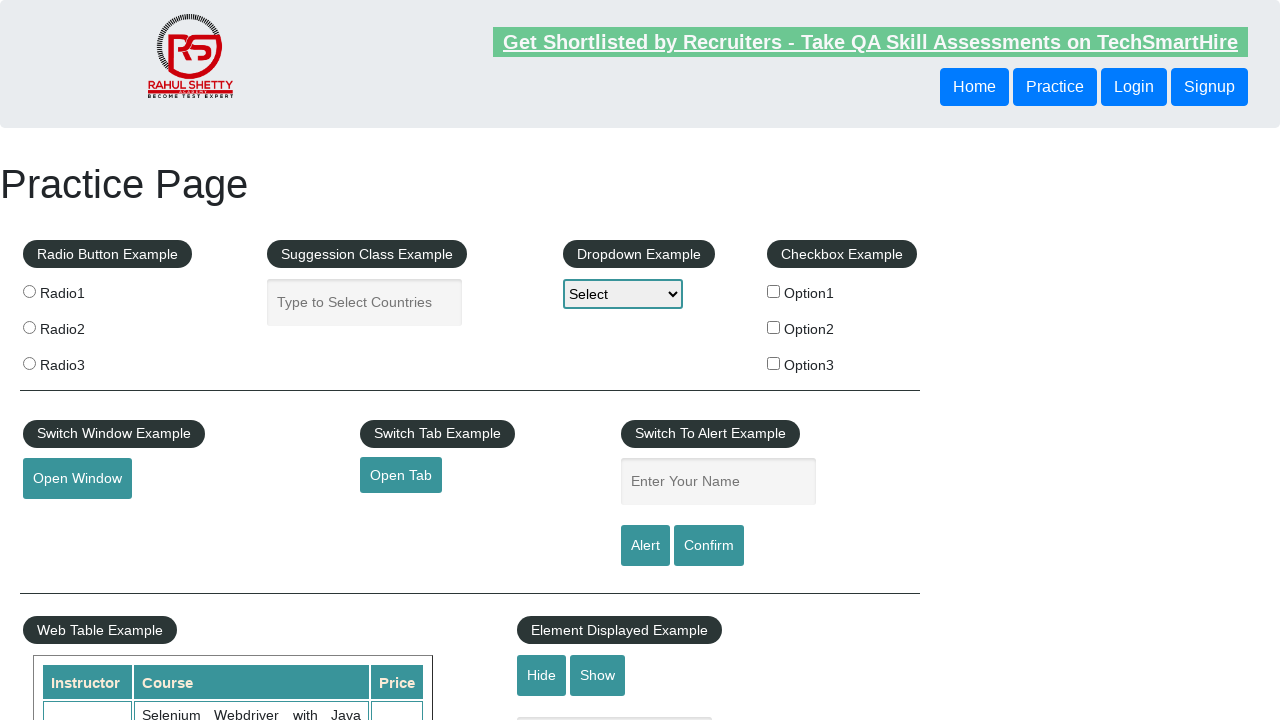

Located cells in second data row (index 2)
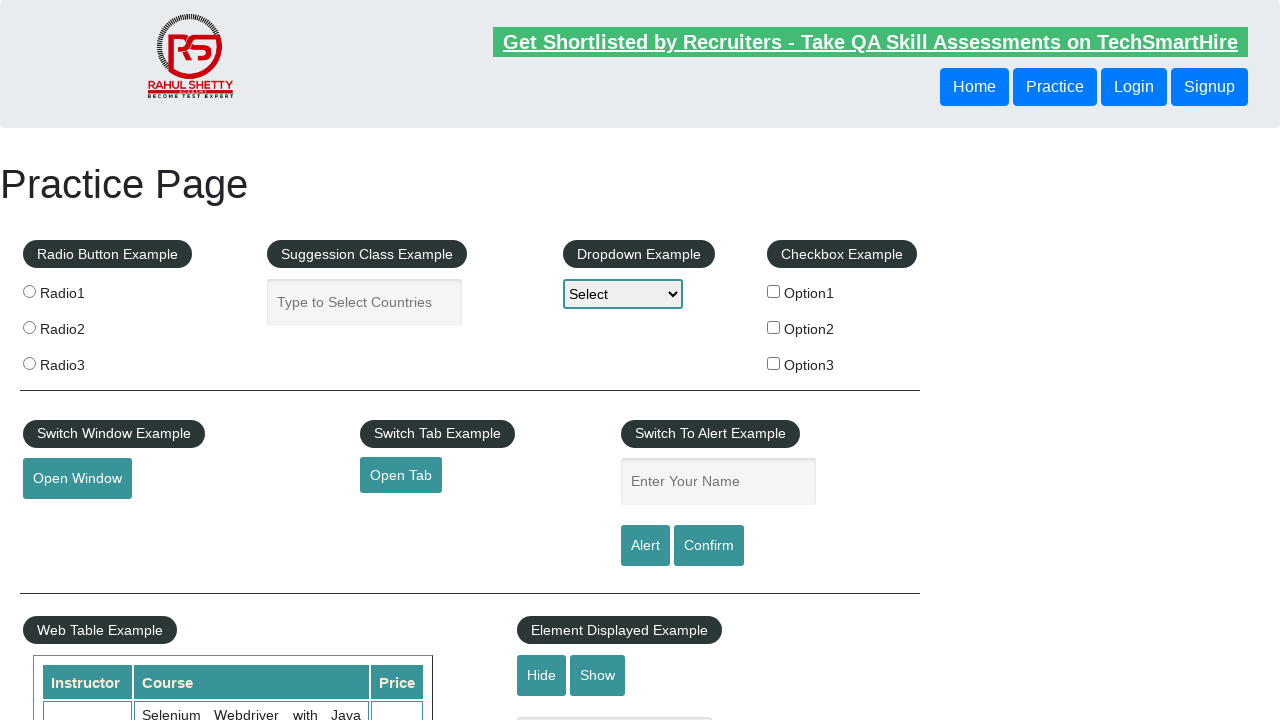

Verified first cell in second row is visible
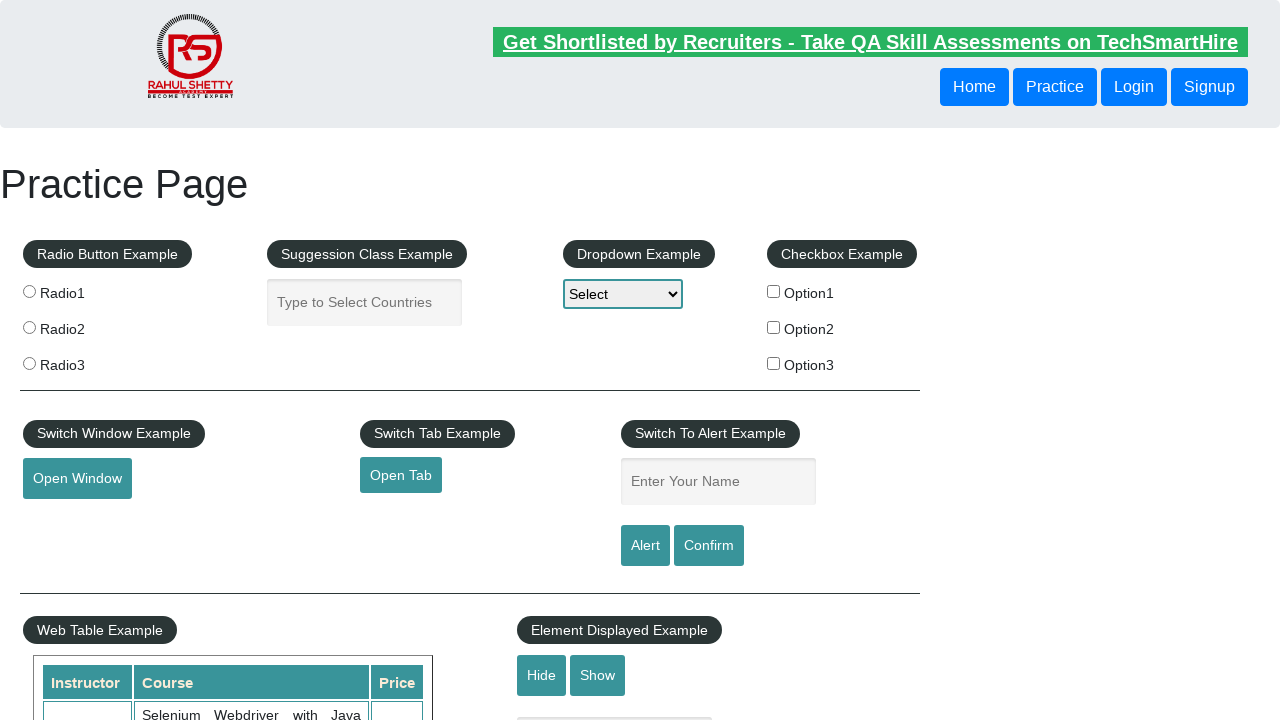

Verified second cell in second row is visible
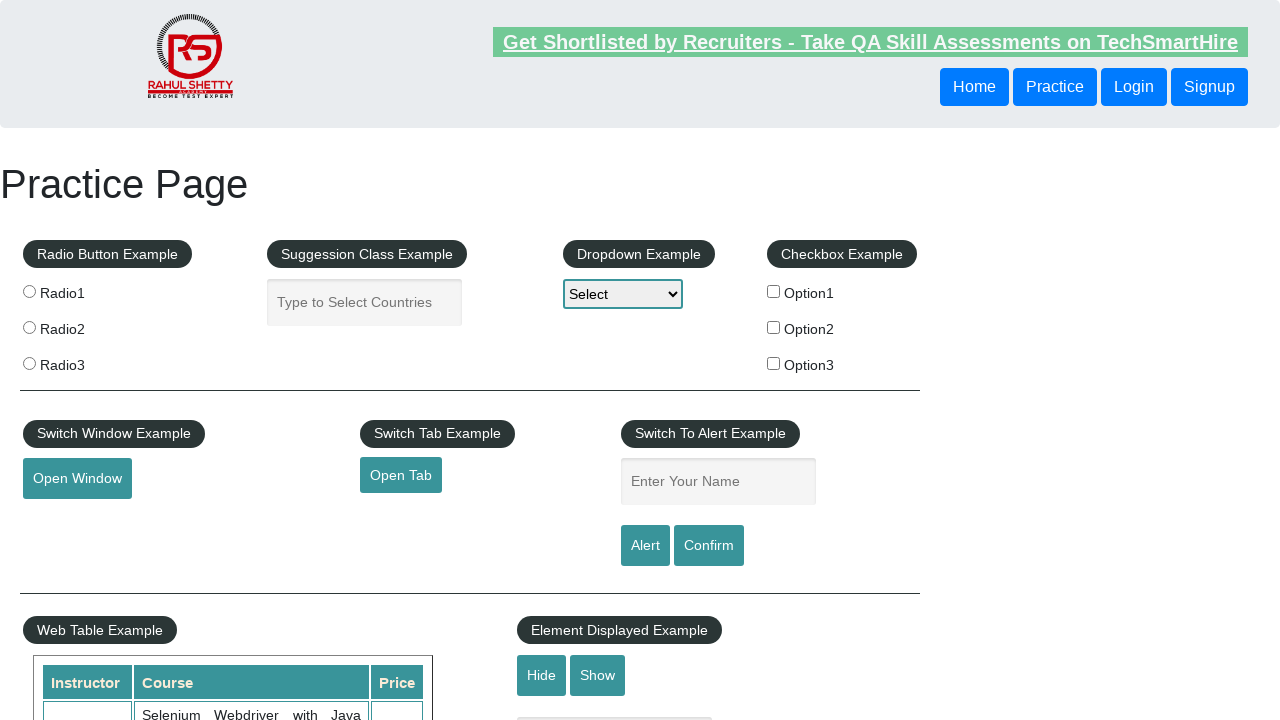

Verified third cell in second row is visible
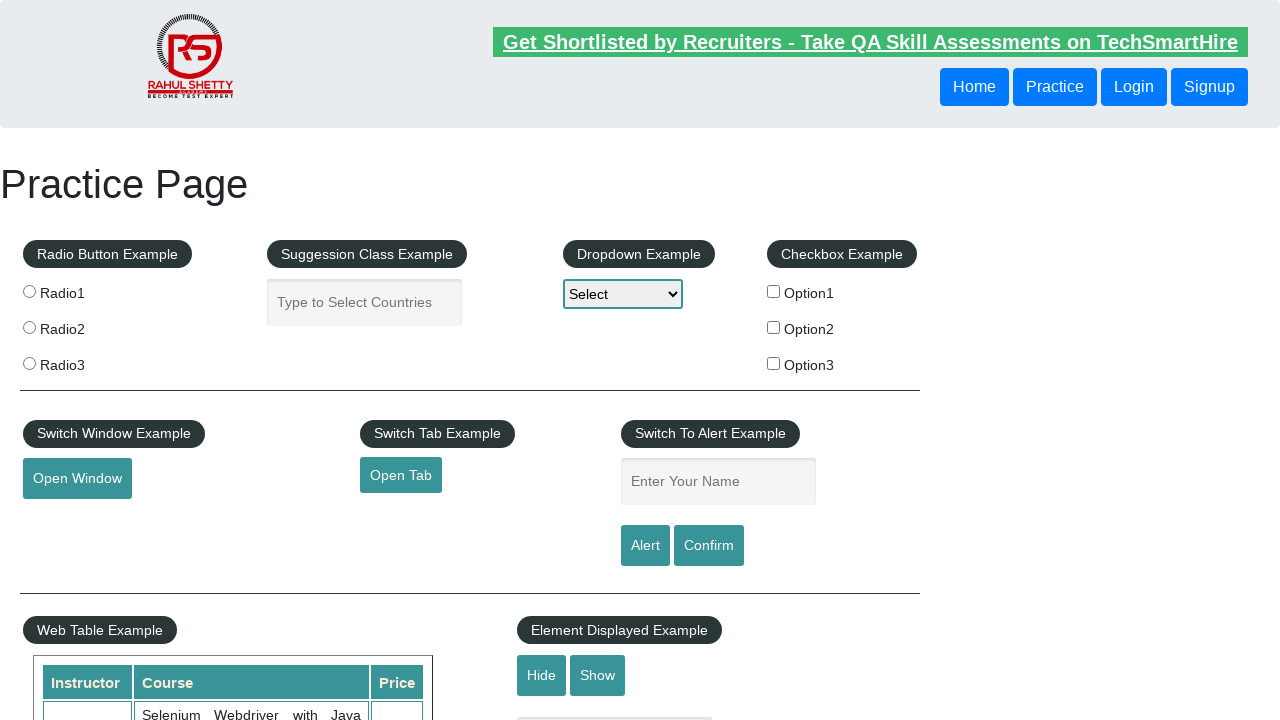

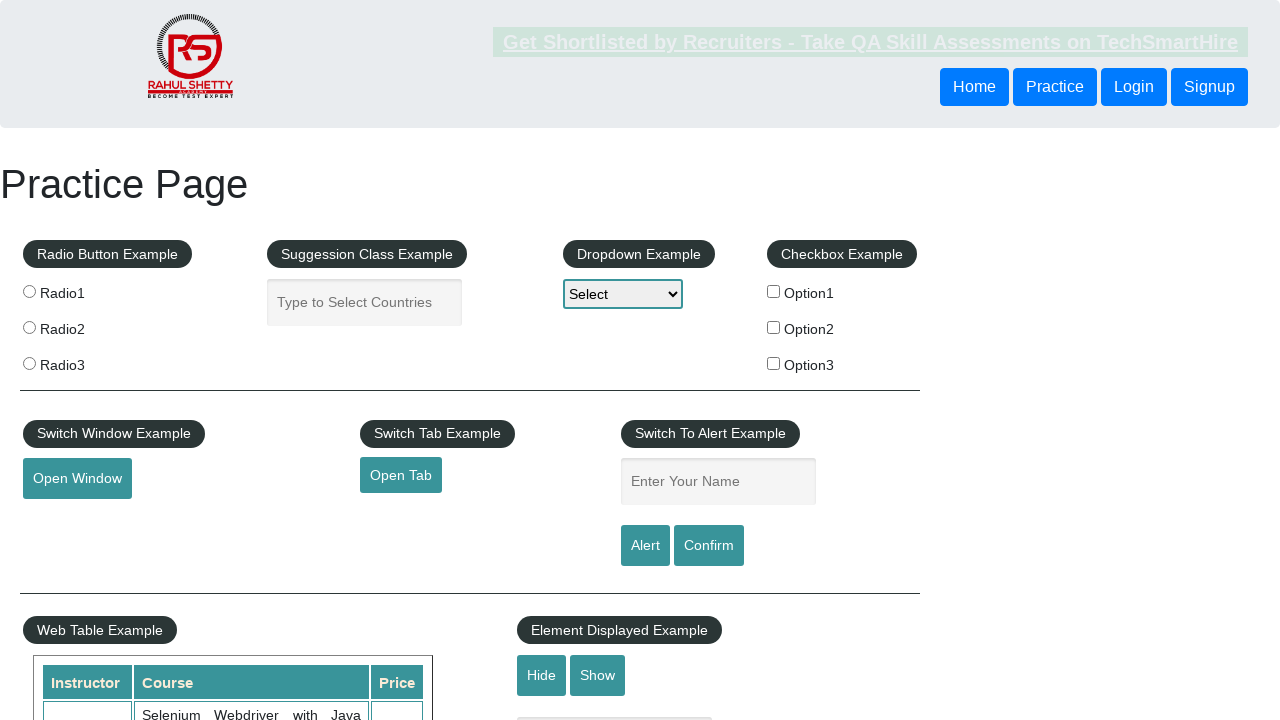